Tests dynamic controls on a page by toggling checkboxes and enabling/disabling input fields

Starting URL: https://the-internet.herokuapp.com/dynamic_controls

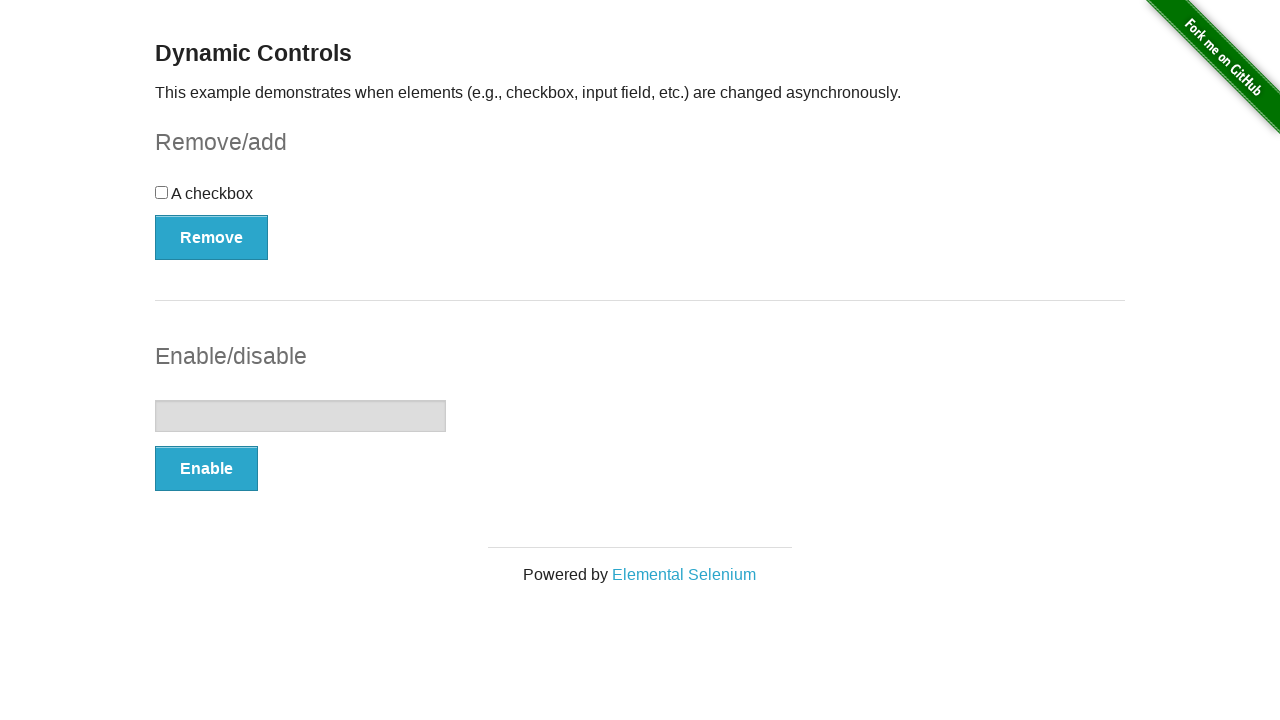

Clicked the checkbox at (640, 200) on #checkbox
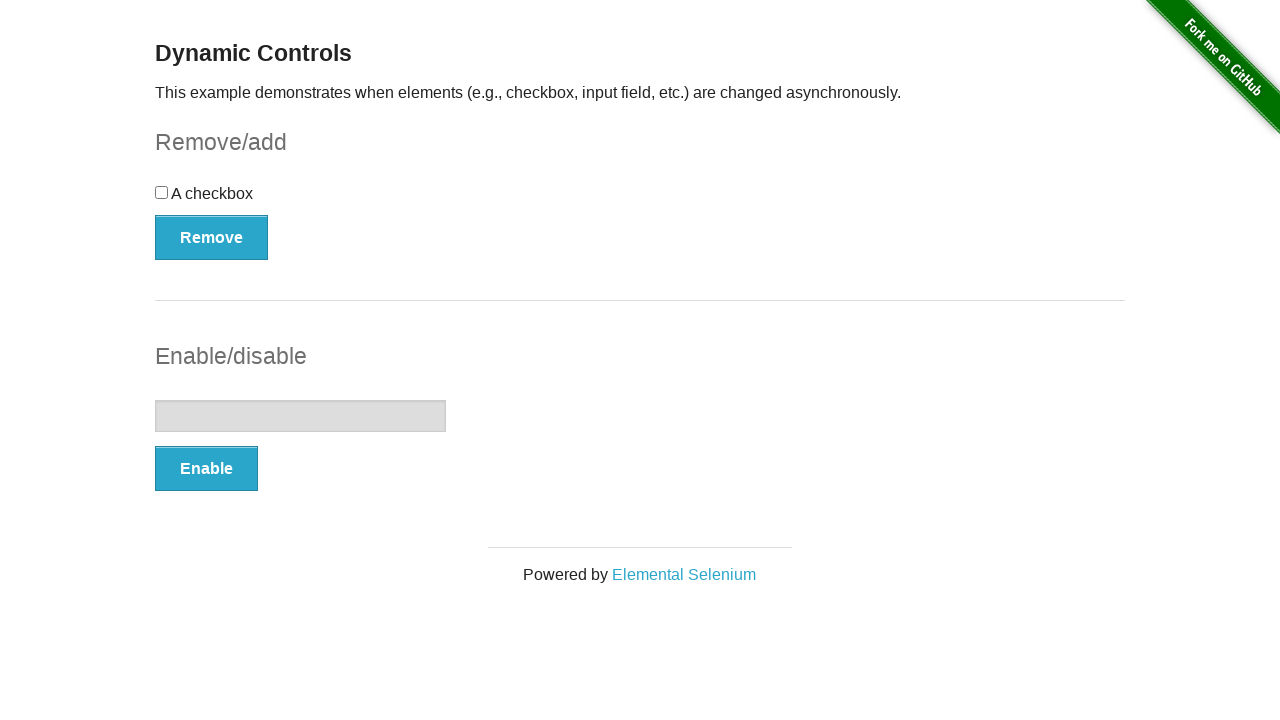

Clicked the Remove button to toggle checkbox at (212, 237) on xpath=//button[contains(@onclick, 'swapCheckbox')]
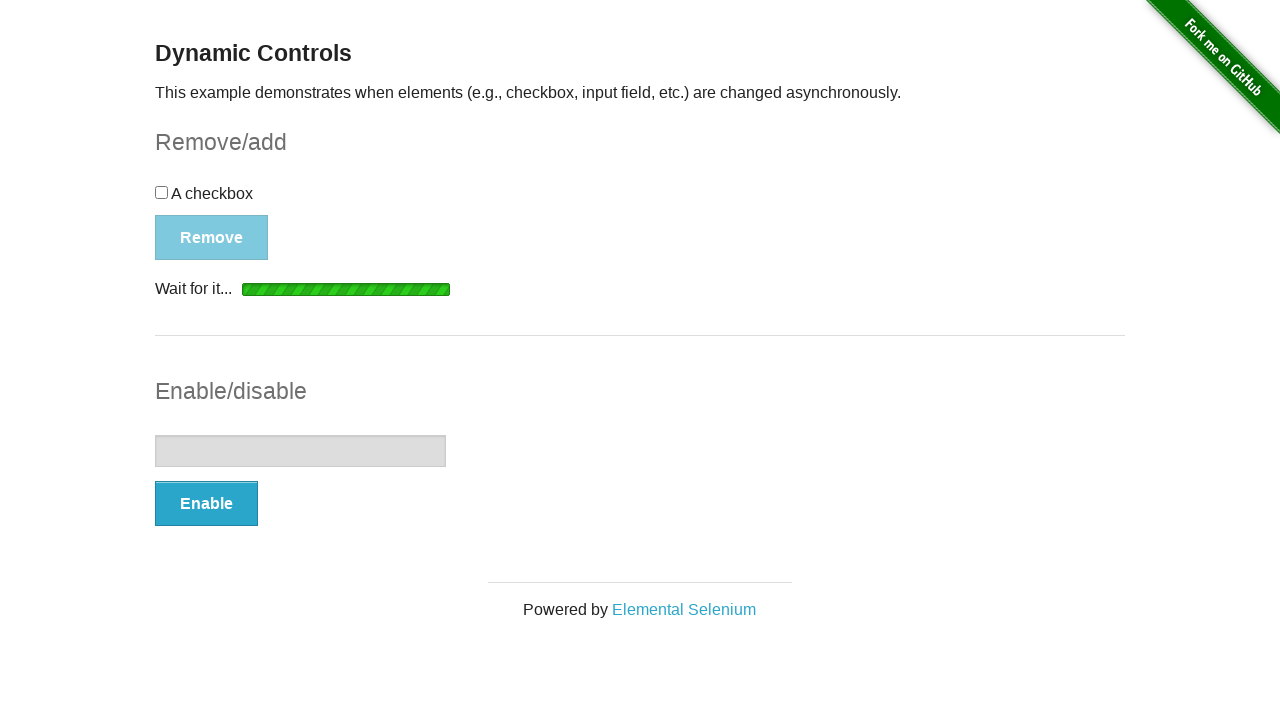

Add button appeared after removing checkbox
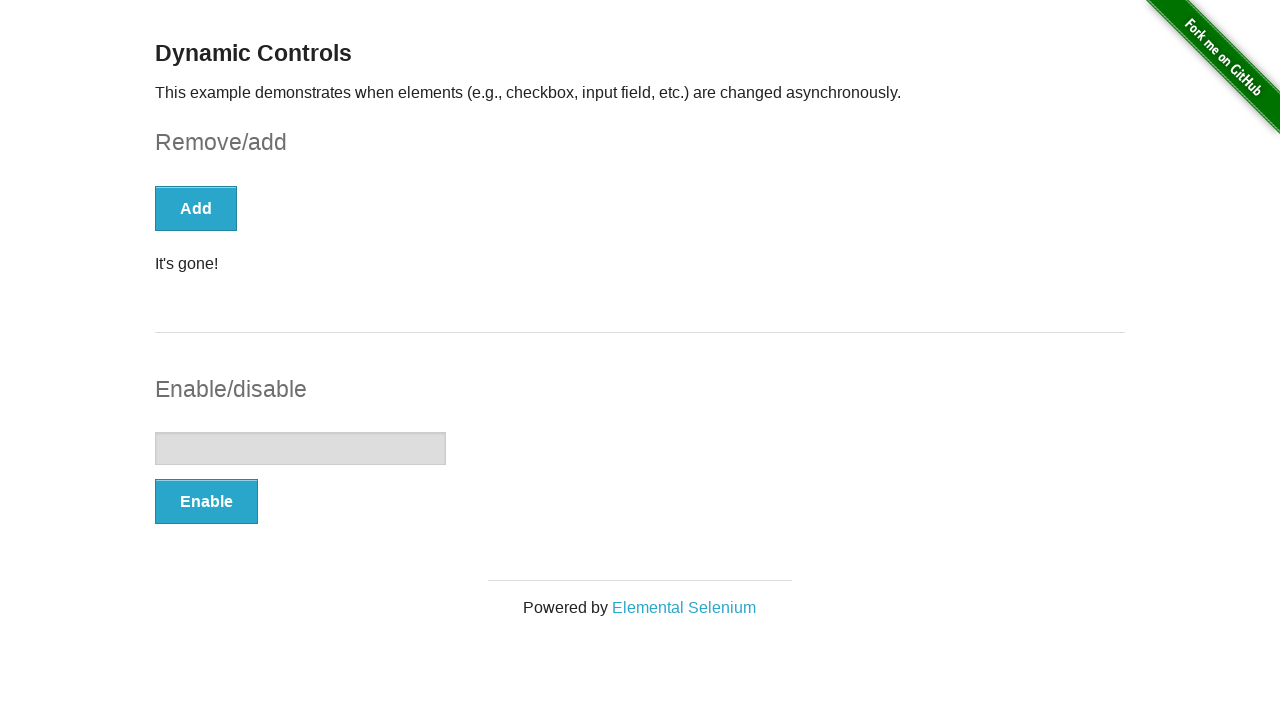

Clicked the Add button to restore checkbox at (196, 208) on xpath=//button[text()='Add']
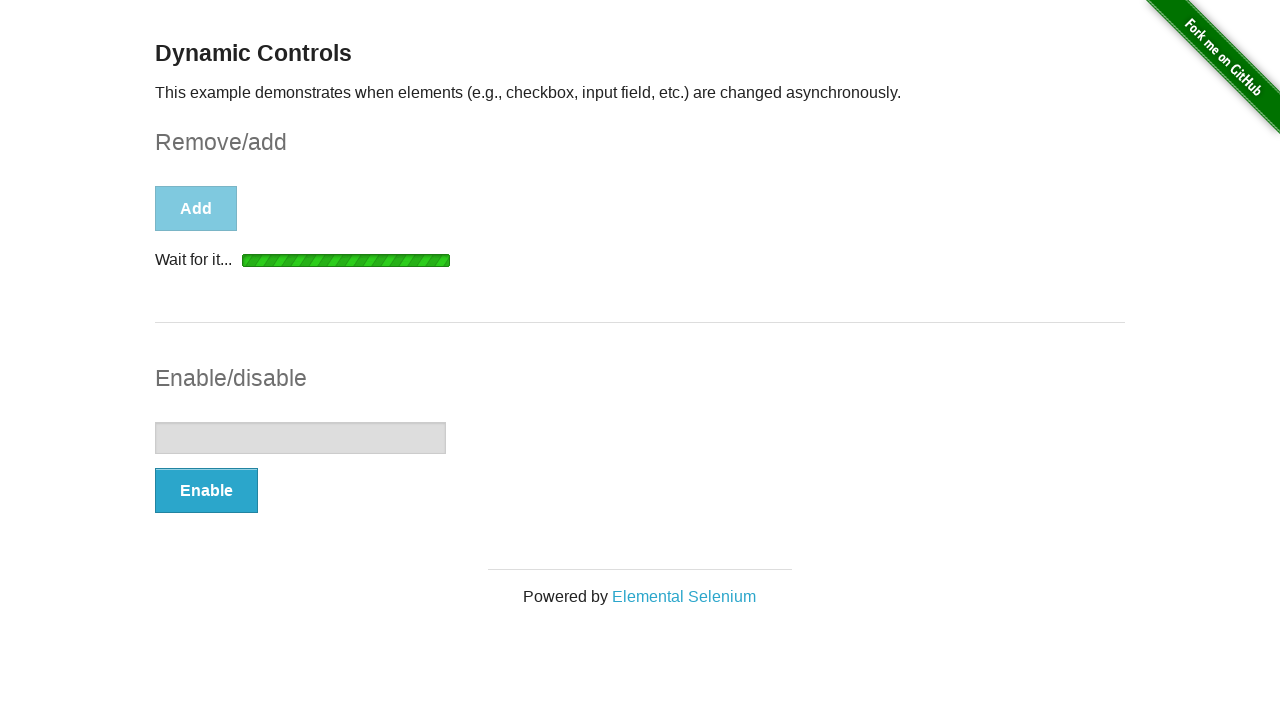

Checkbox became visible again
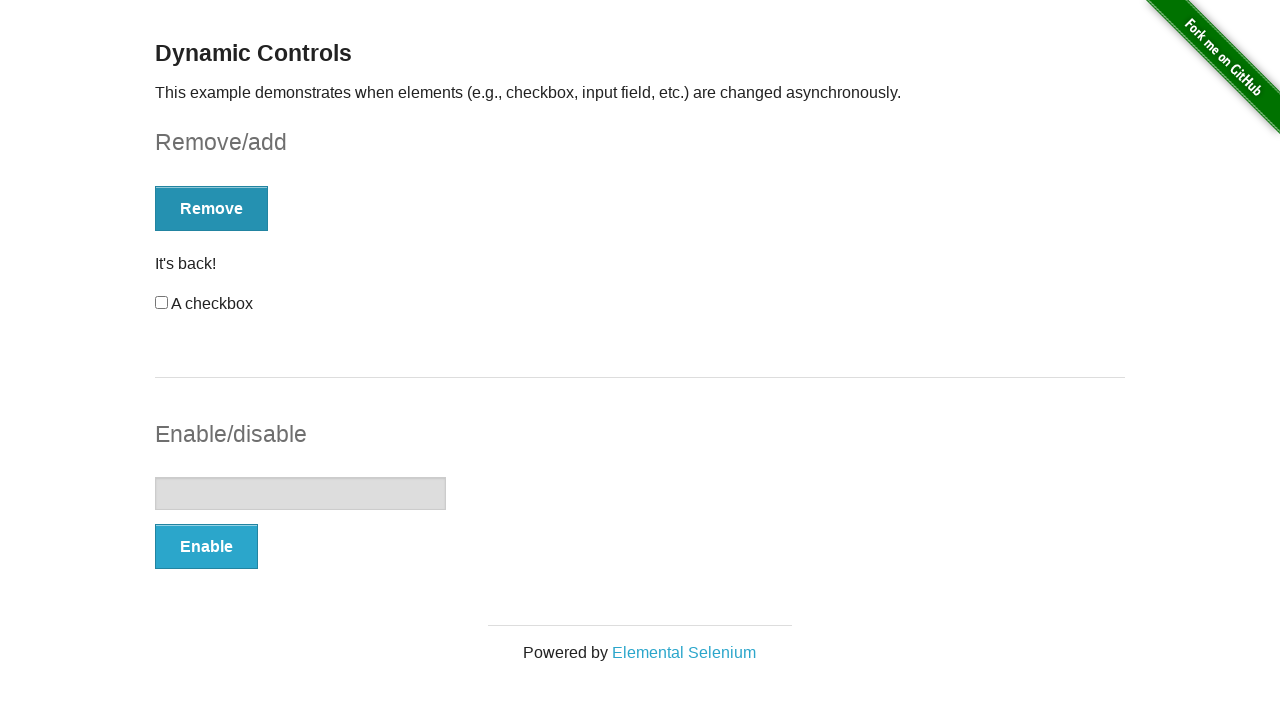

Clicked the Enable button to enable text input at (206, 546) on xpath=//button[contains(@onclick, 'swapInput')]
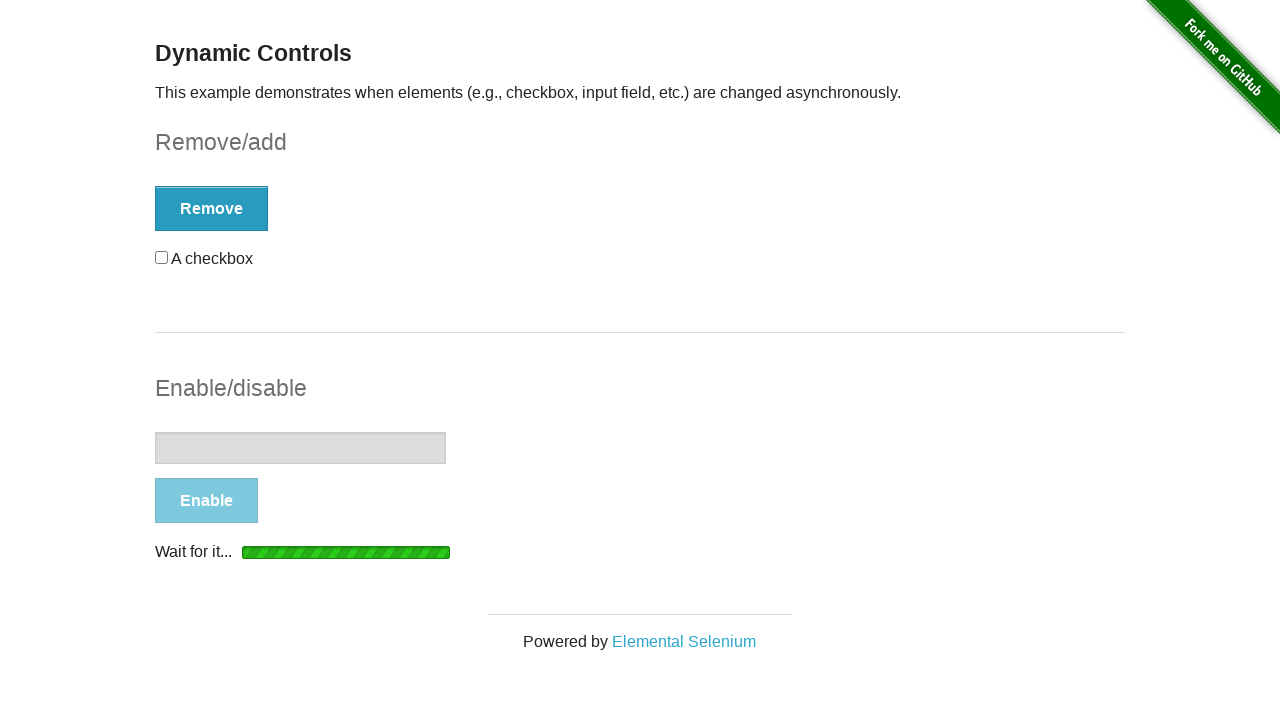

Disable button appeared after enabling text input
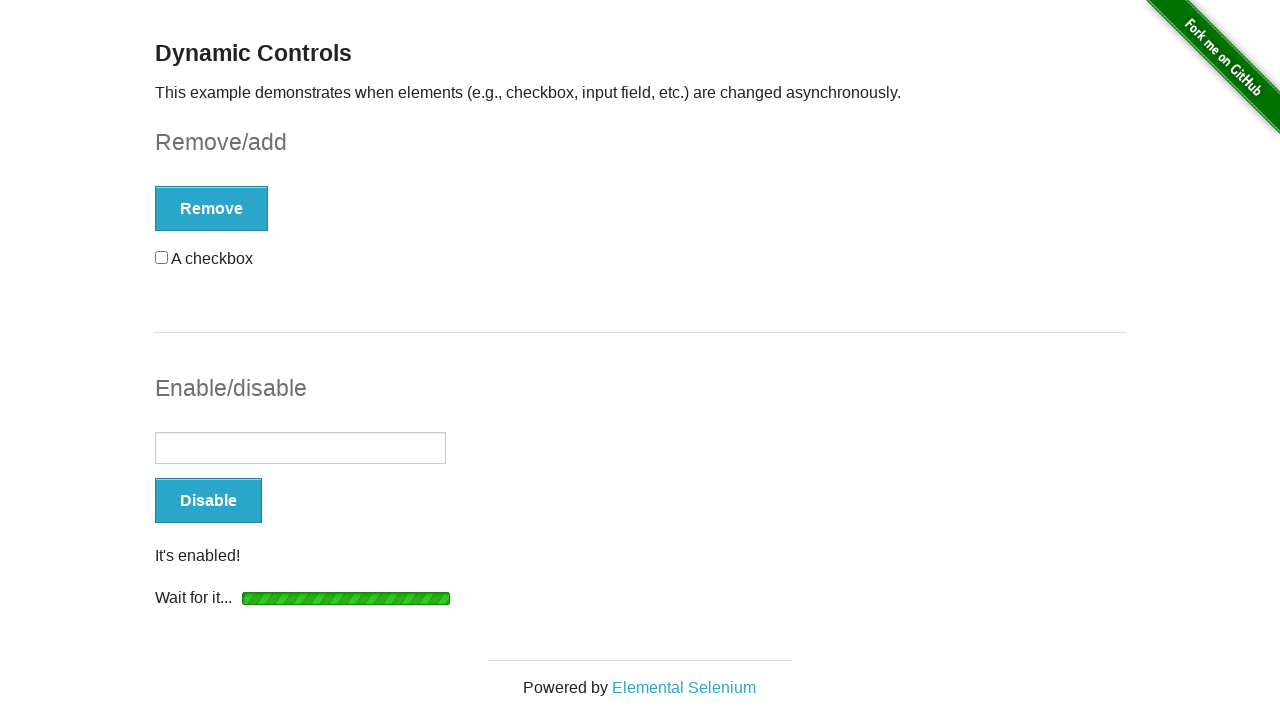

Clicked the Disable button to disable text input at (208, 501) on xpath=//button[text()='Disable']
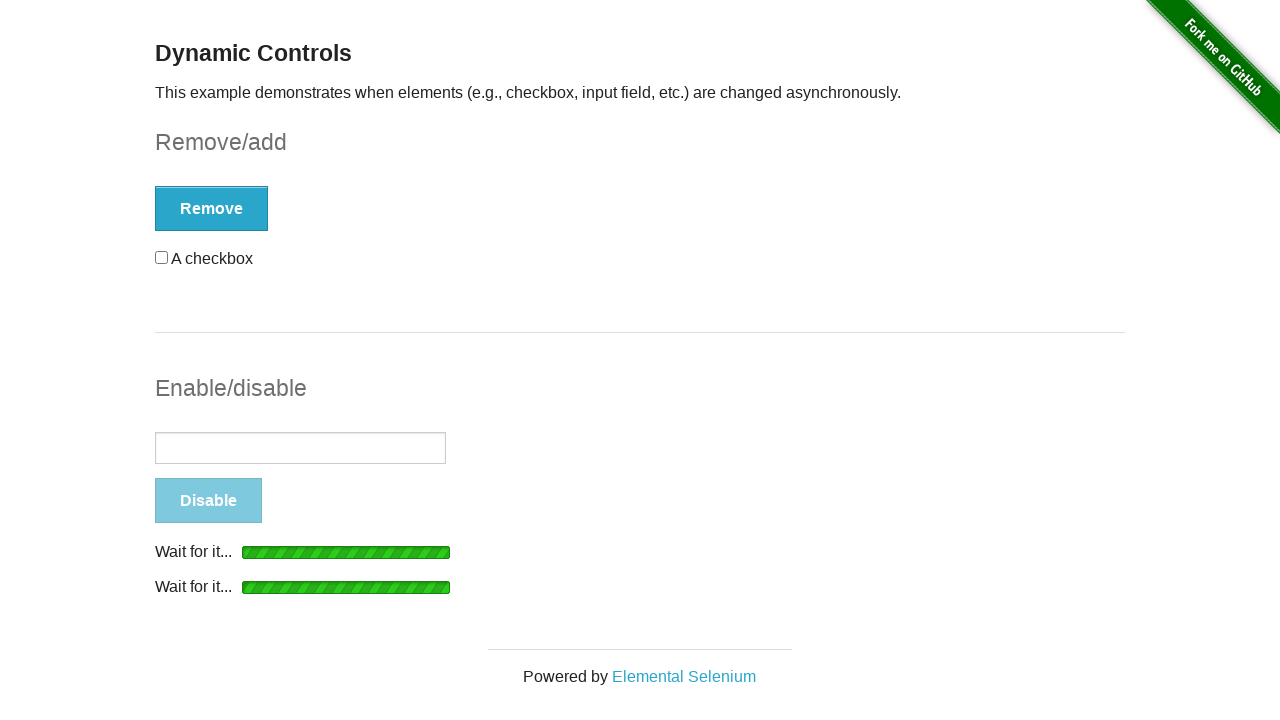

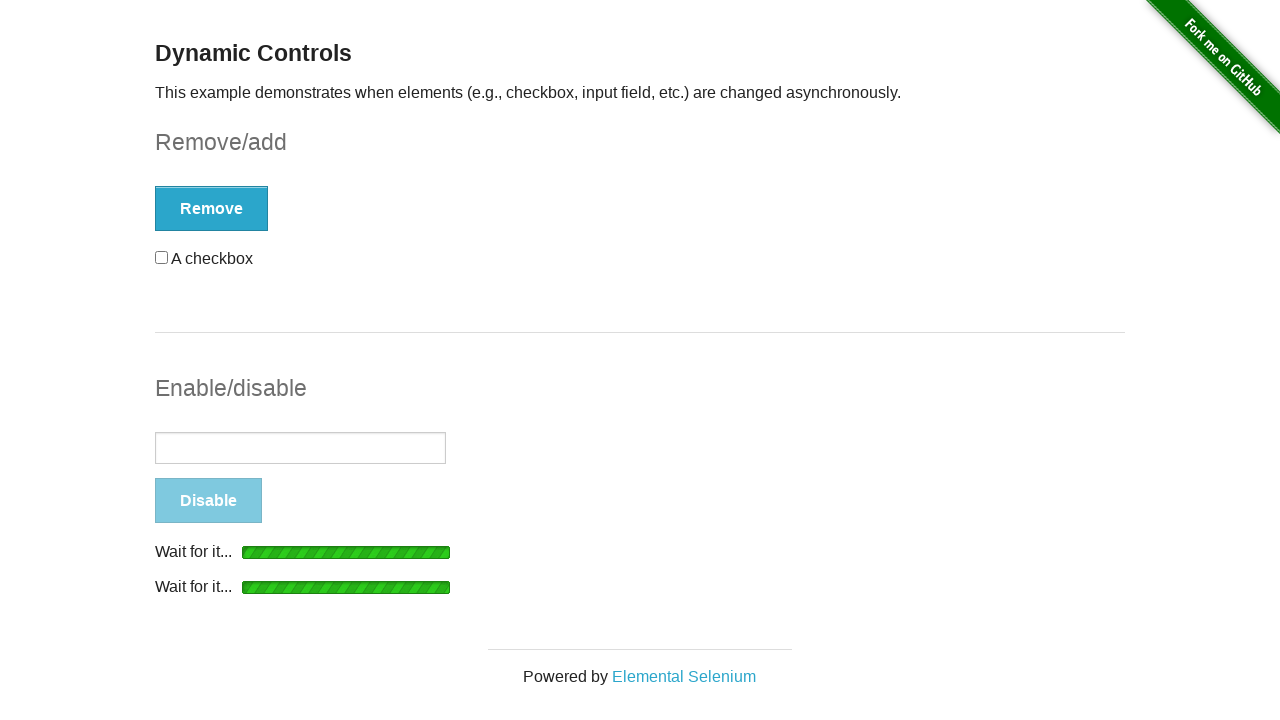